Tests stale element handling by removing and re-adding a checkbox element dynamically

Starting URL: http://the-internet.herokuapp.com/dynamic_controls

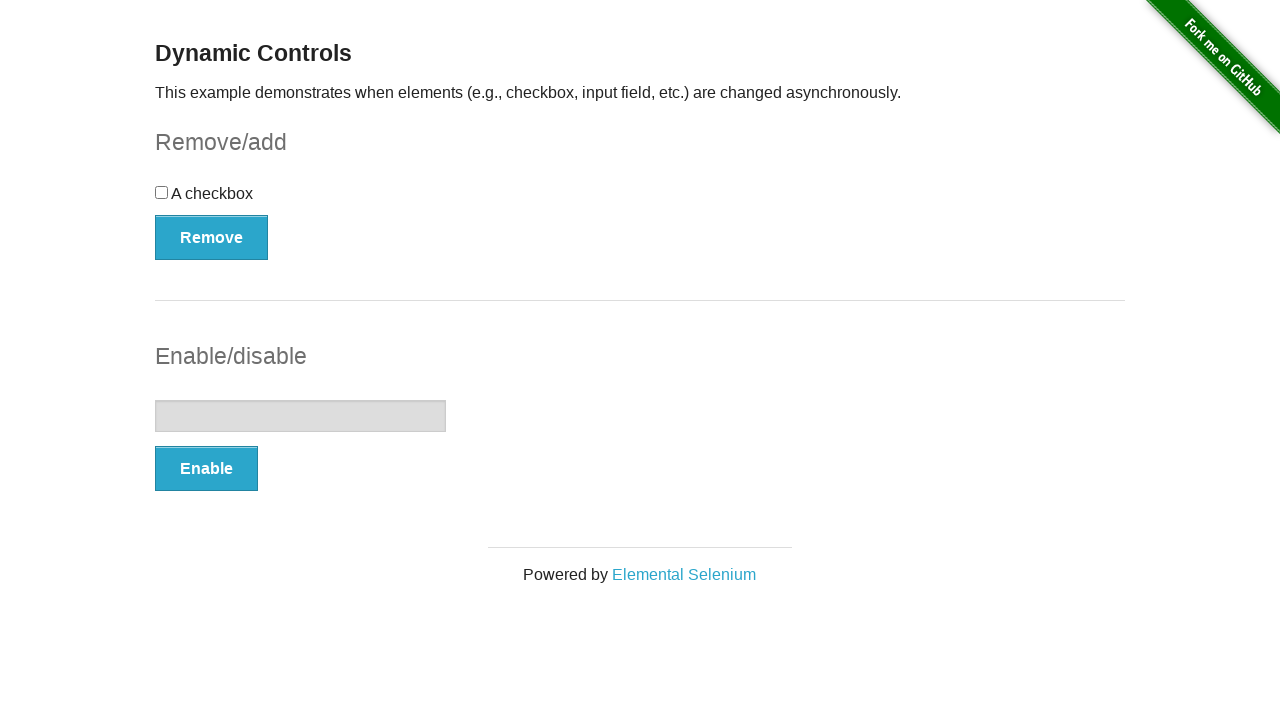

Clicked Remove button to remove the checkbox at (212, 237) on xpath=//button[contains(text(),'Remove')]
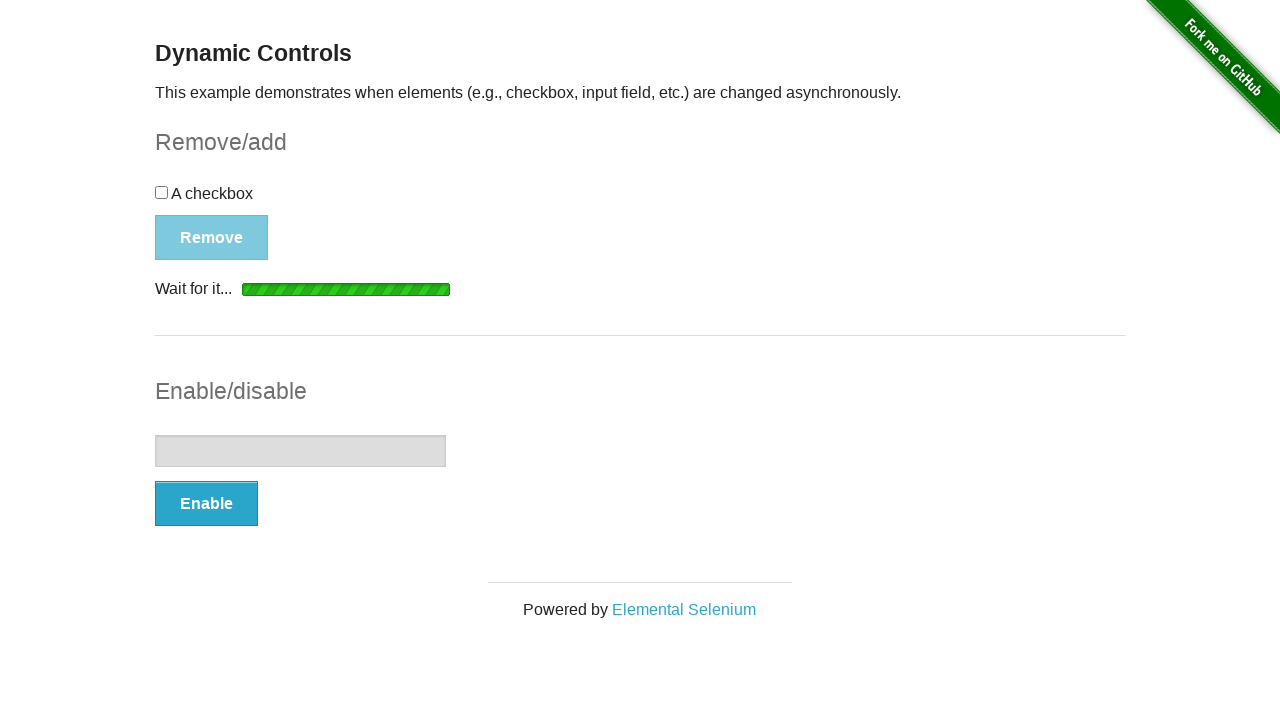

Checkbox element detached from DOM
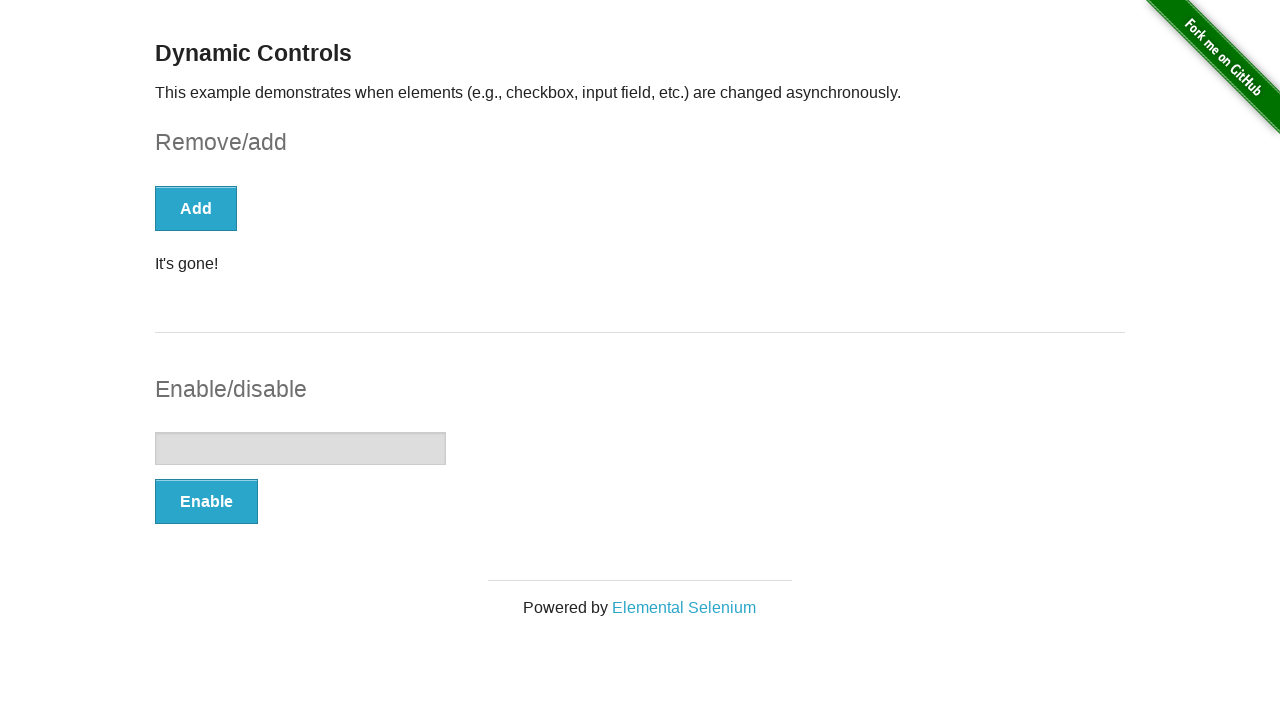

Clicked Add button to re-add the checkbox at (196, 208) on xpath=//button[contains(text(),'Add')]
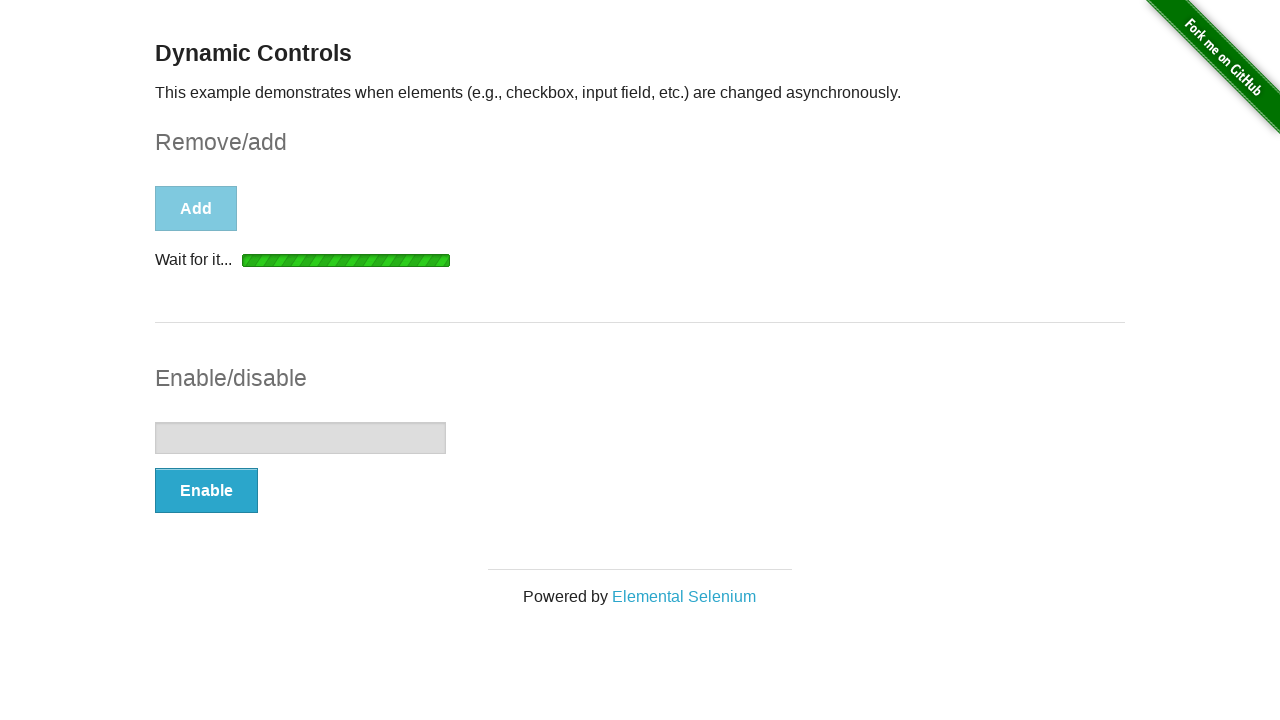

Checkbox element reappeared and is visible
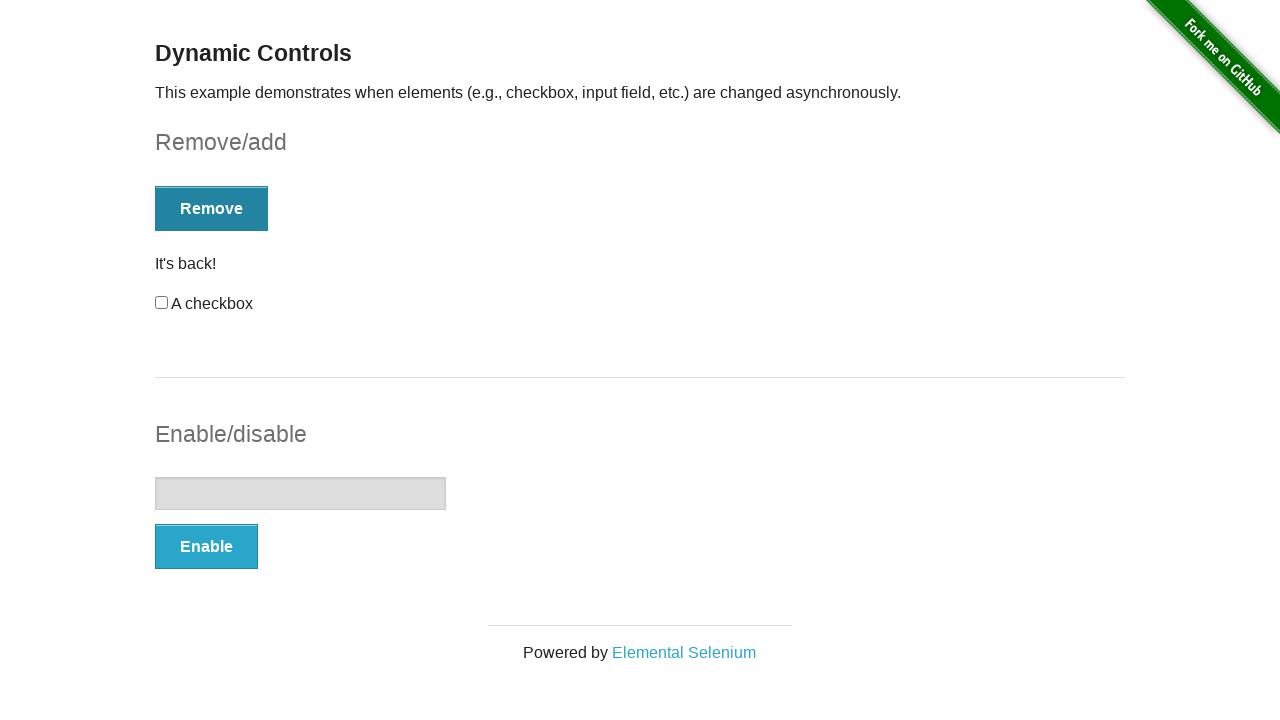

Located checkbox element
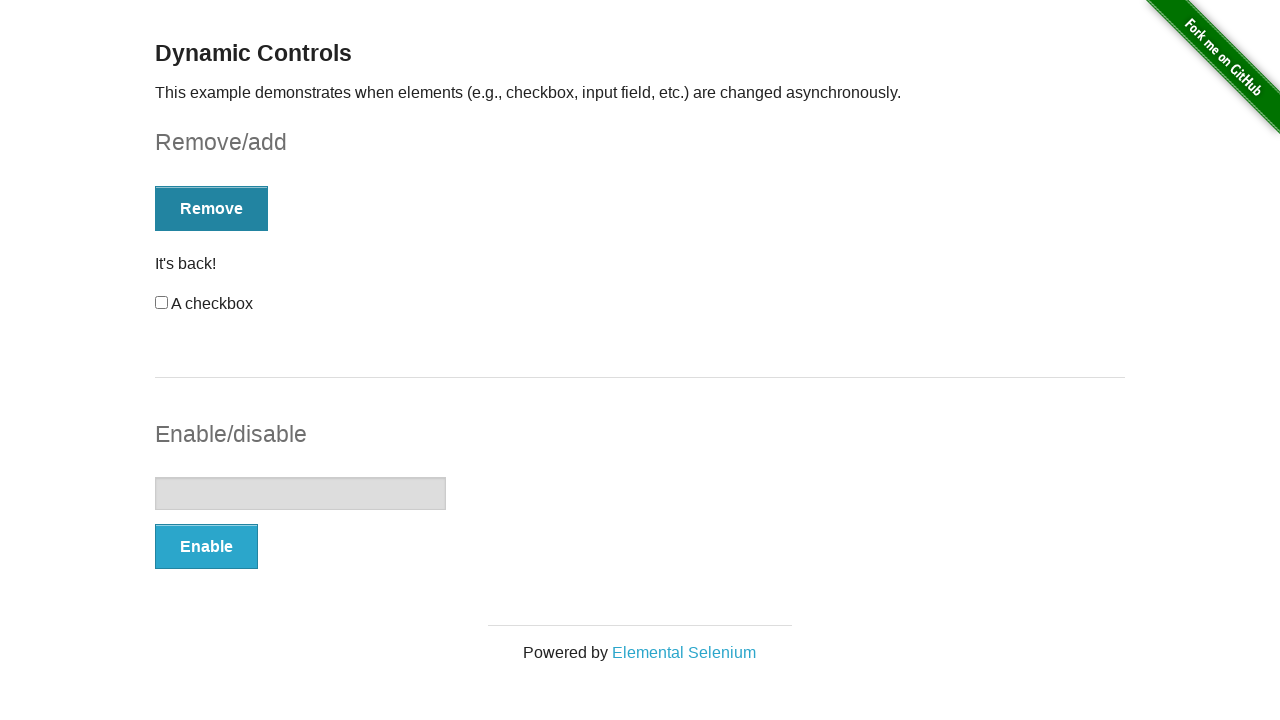

Verified checkbox is visible - assertion passed
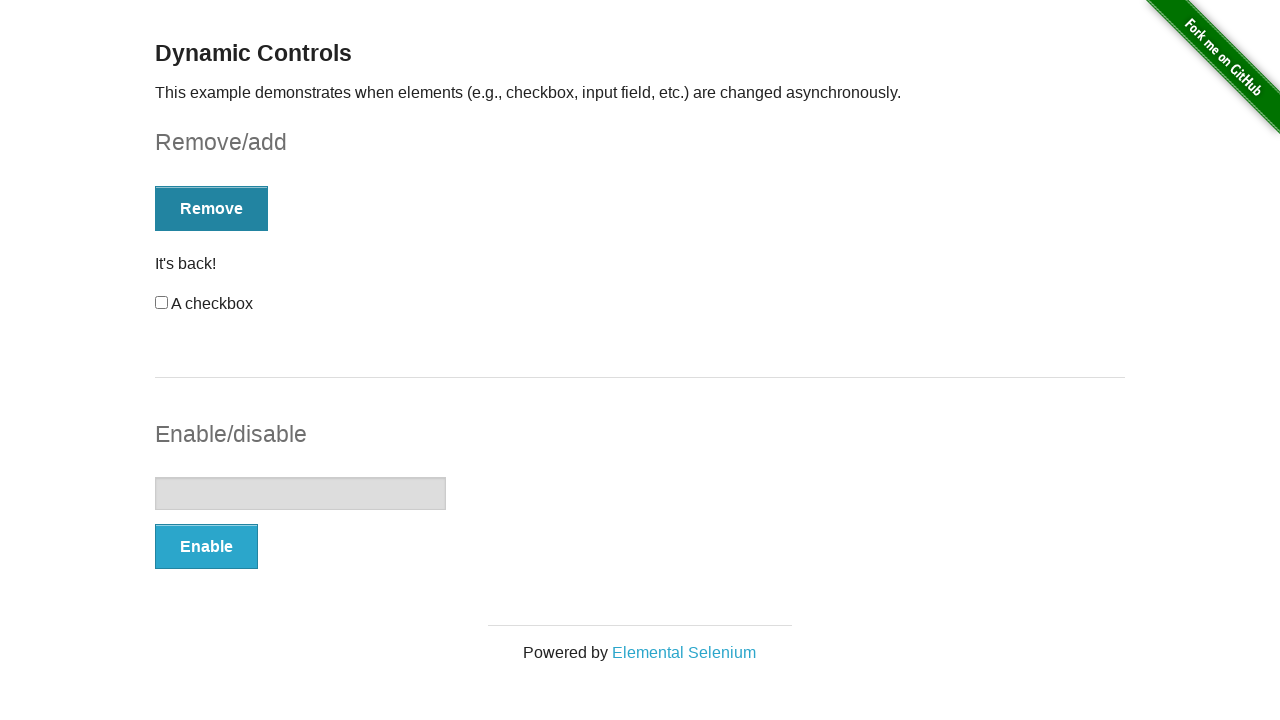

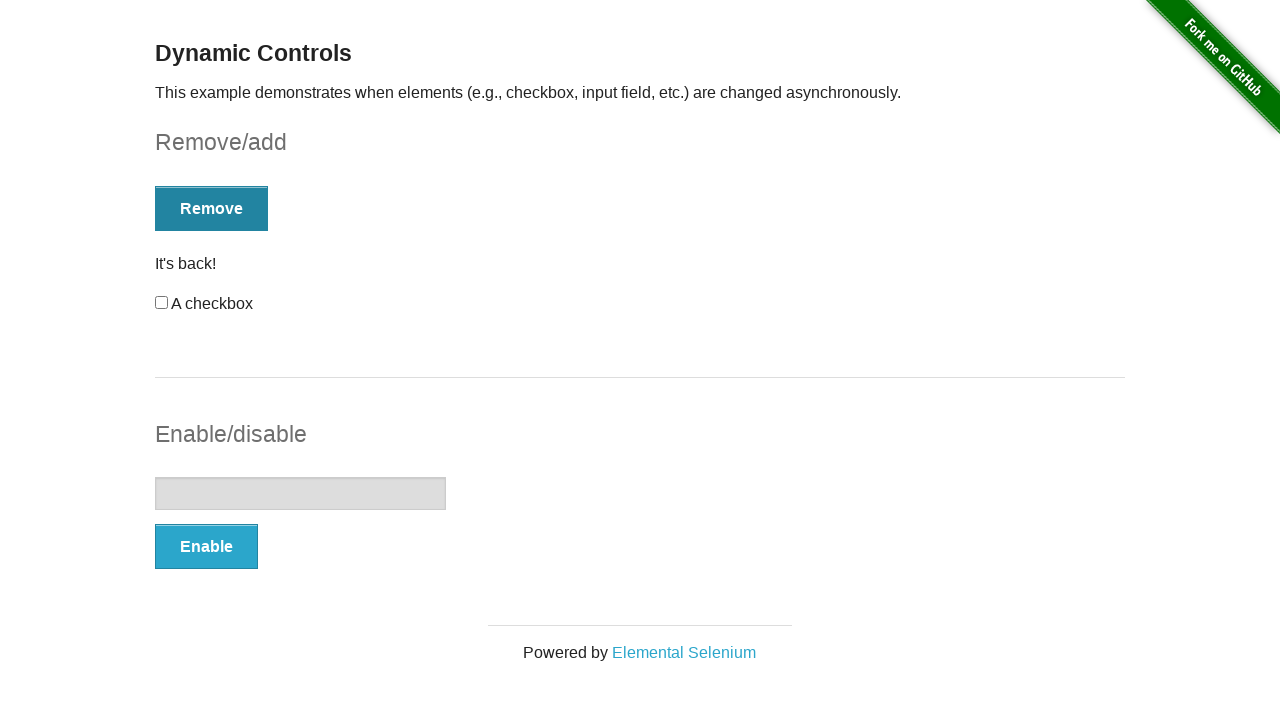